Tests an Angular demo application by navigating through product pages, clicking buttons, and updating an email field value

Starting URL: https://rahulshettyacademy.com/angularAppdemo/

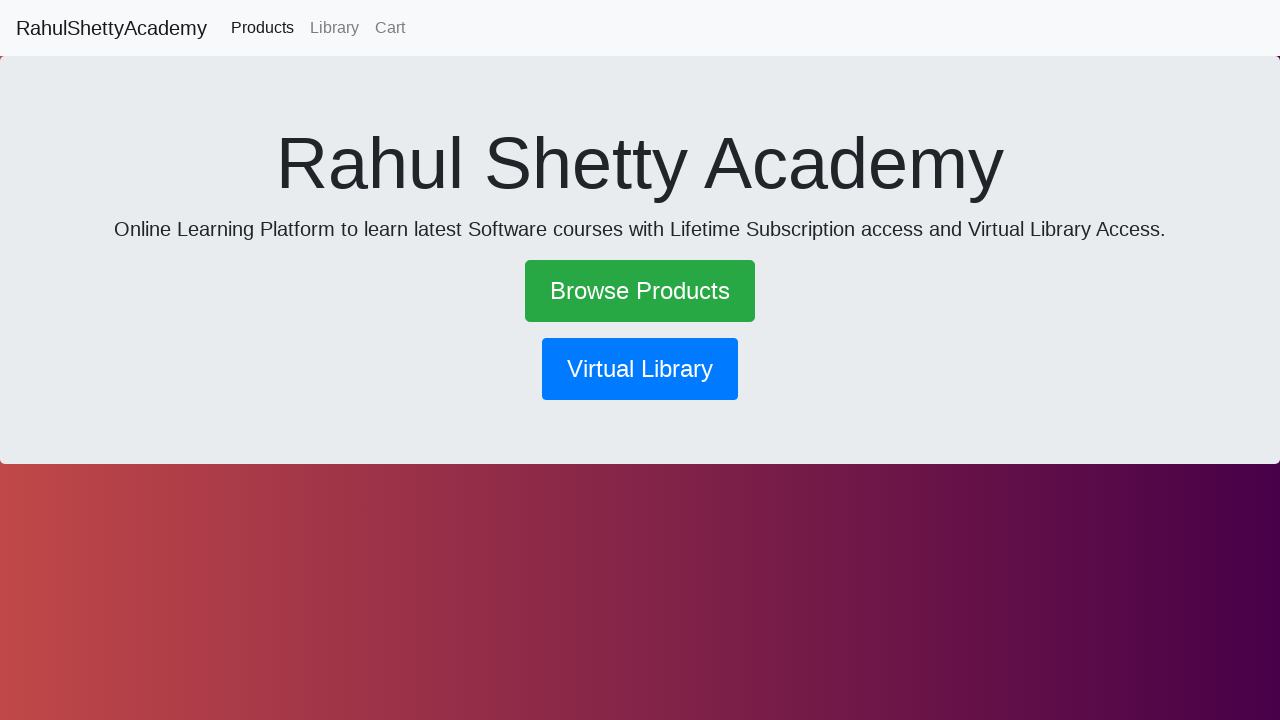

Clicked on products link at (640, 291) on p [routerlink='/products']
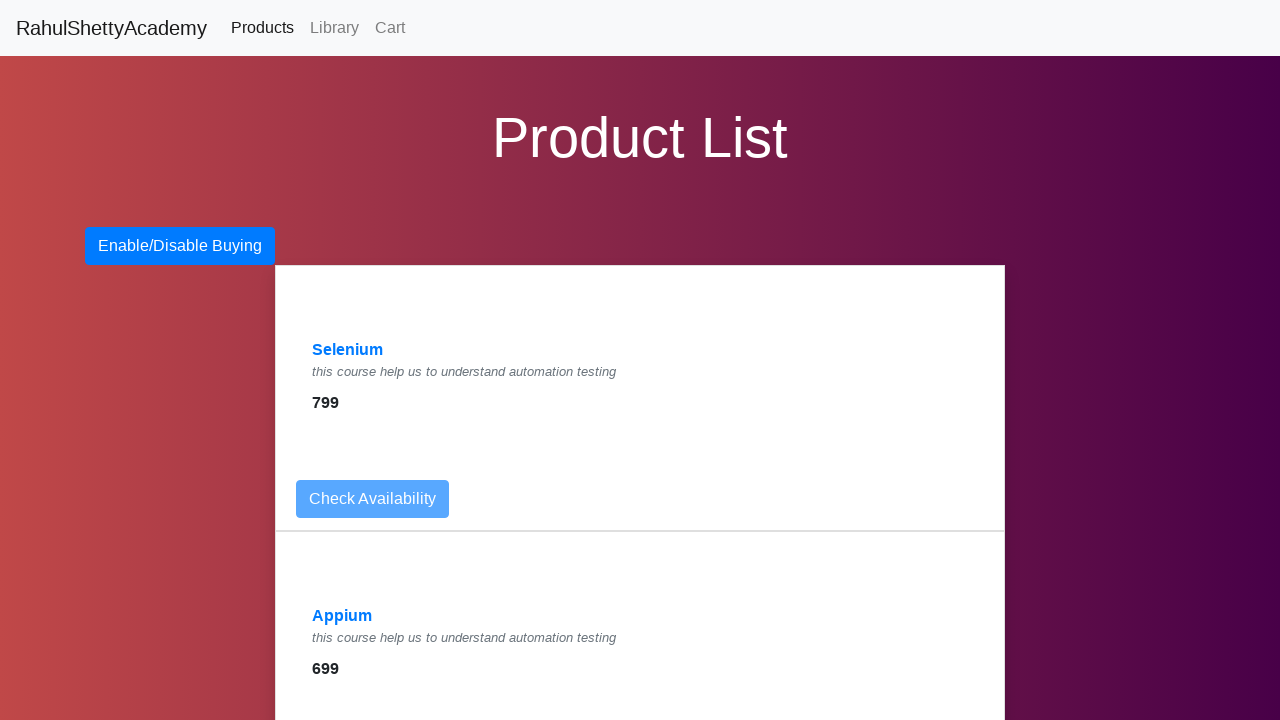

Clicked on product item in the last row at (348, 350) on .row:last-child .mx-auto ul div:first-child li a
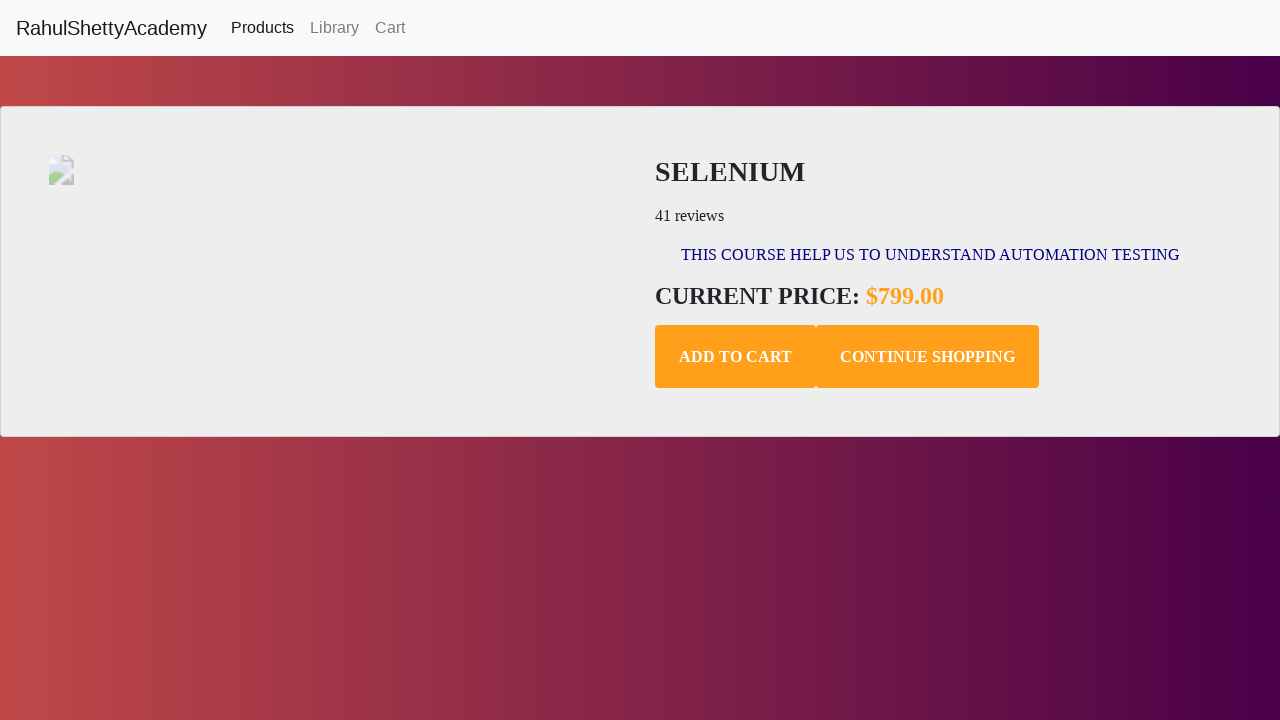

Clicked the first button at (736, 357) on button:first-child
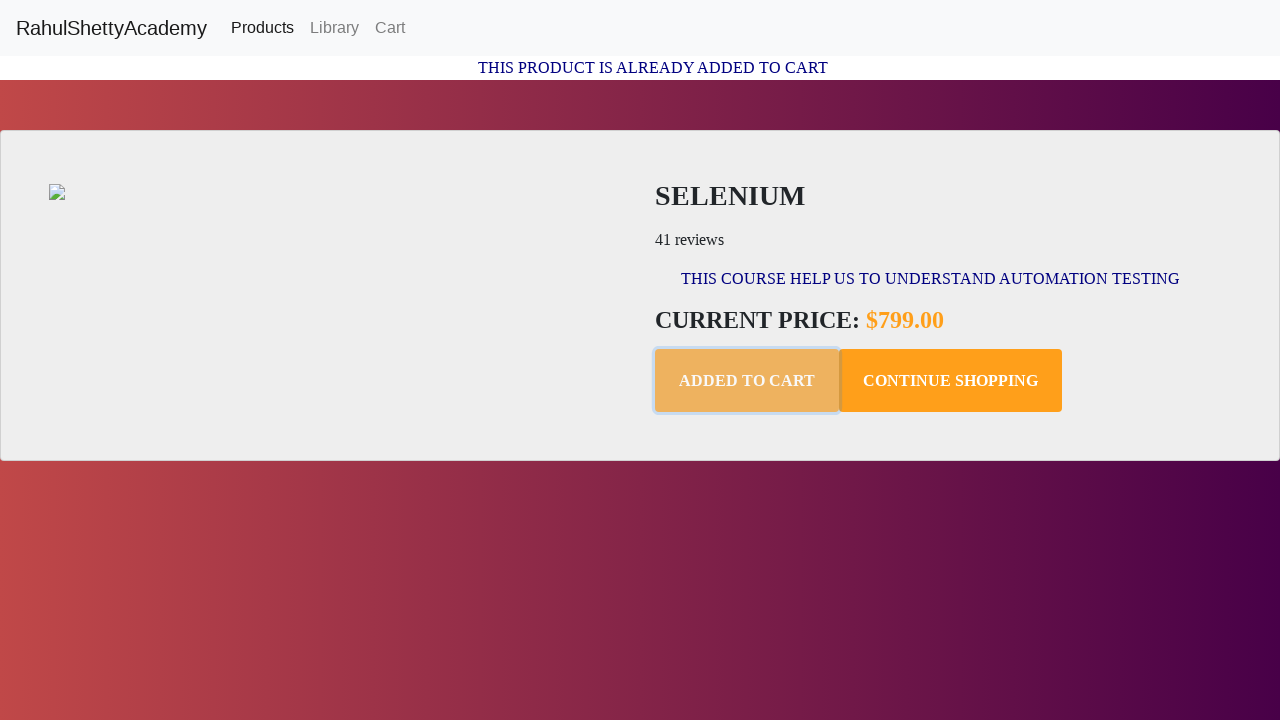

Clicked the last navigation item at (390, 28) on .nav-item:last-child
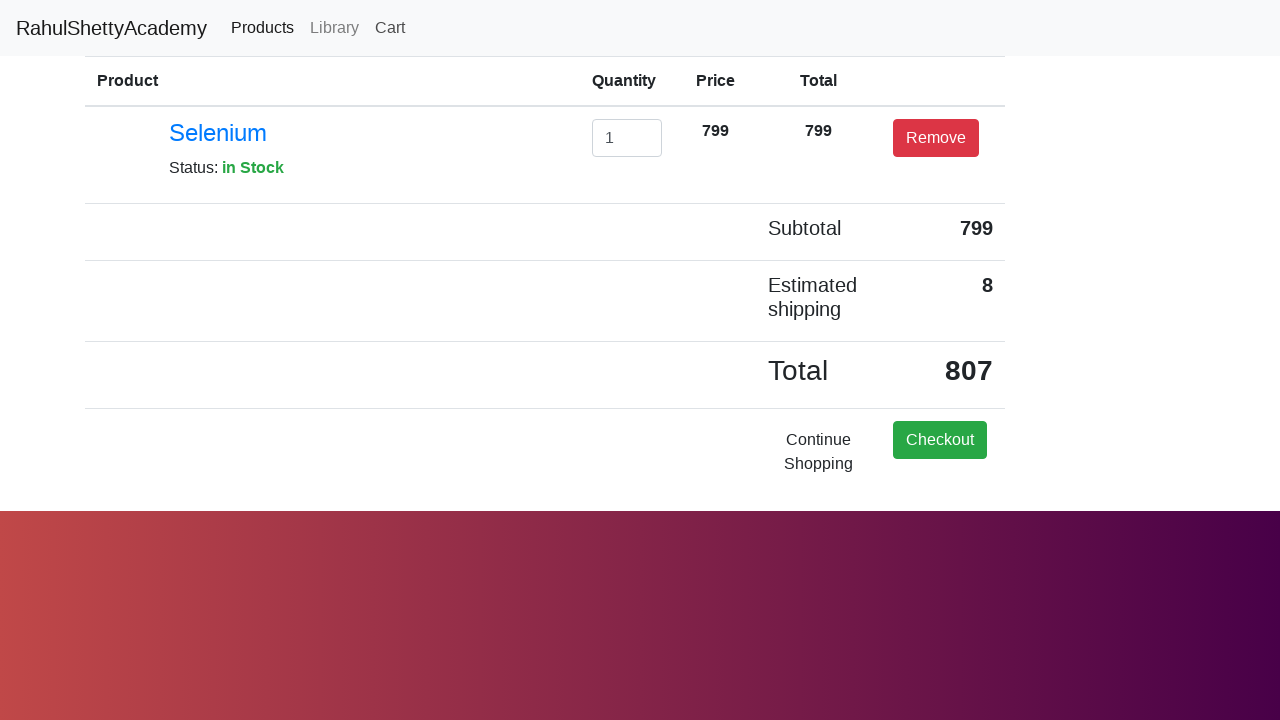

Cleared the email input field on #exampleInputEmail1
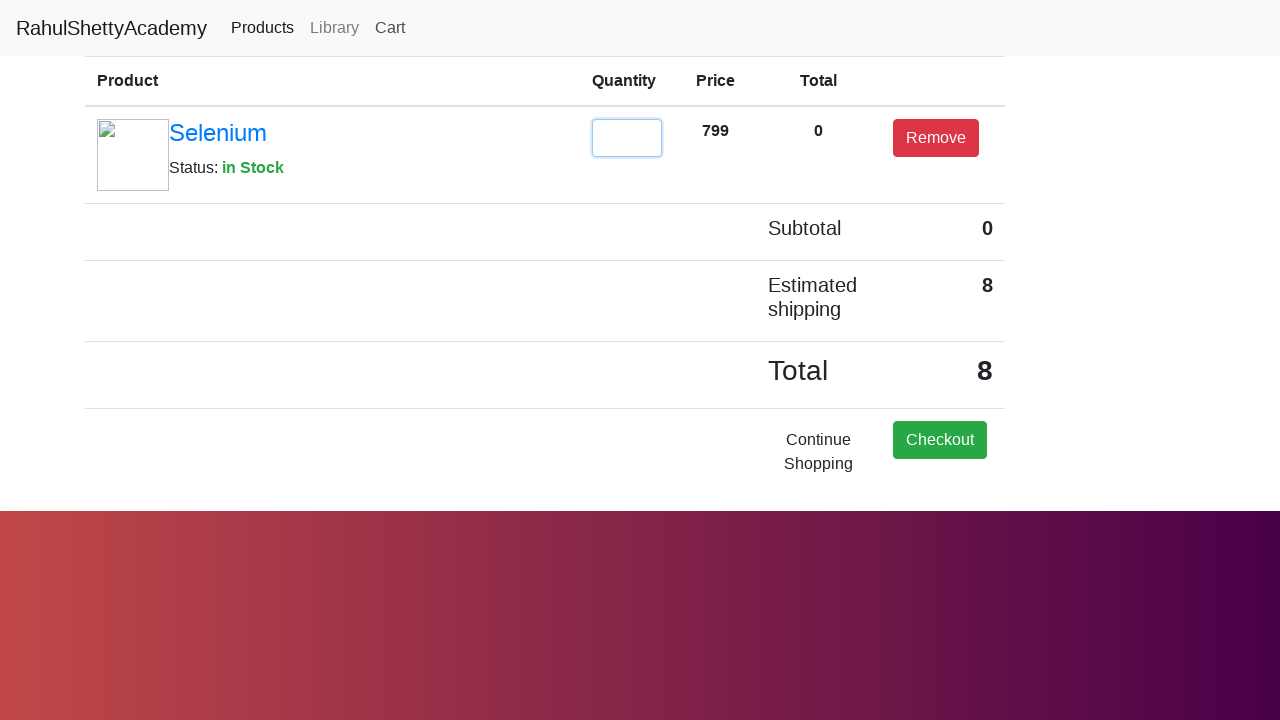

Updated email field value to '2' on #exampleInputEmail1
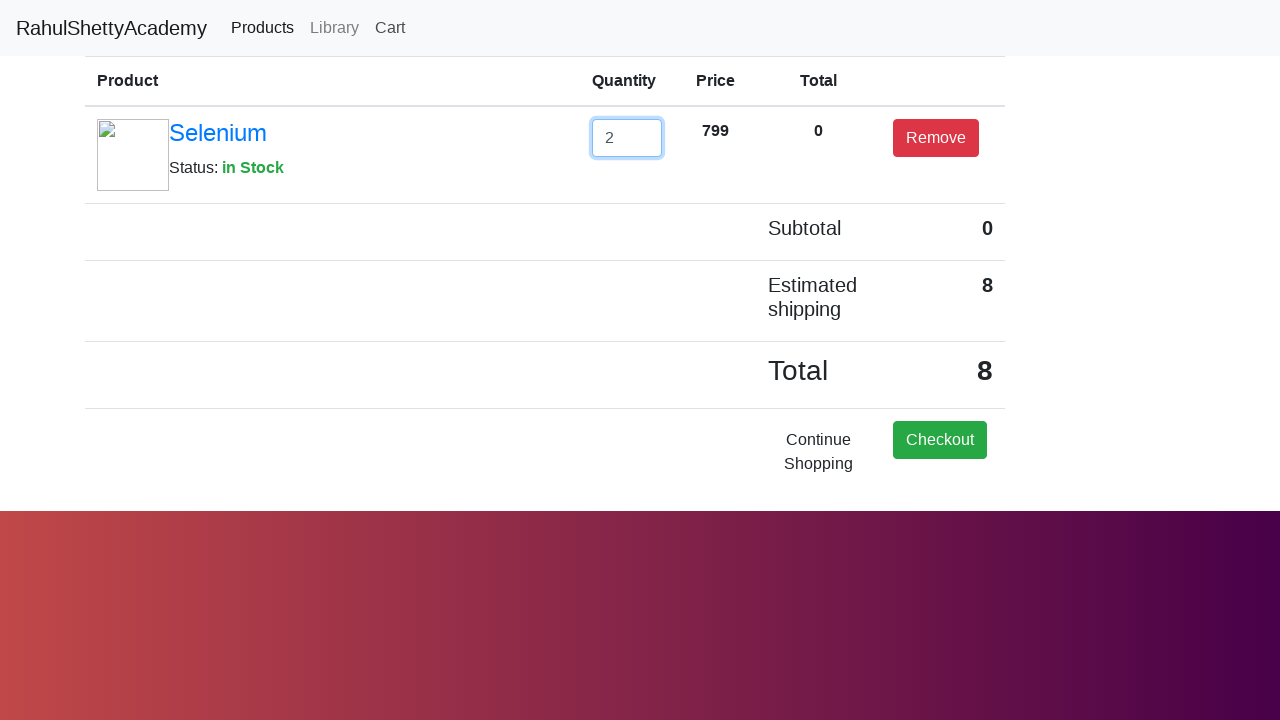

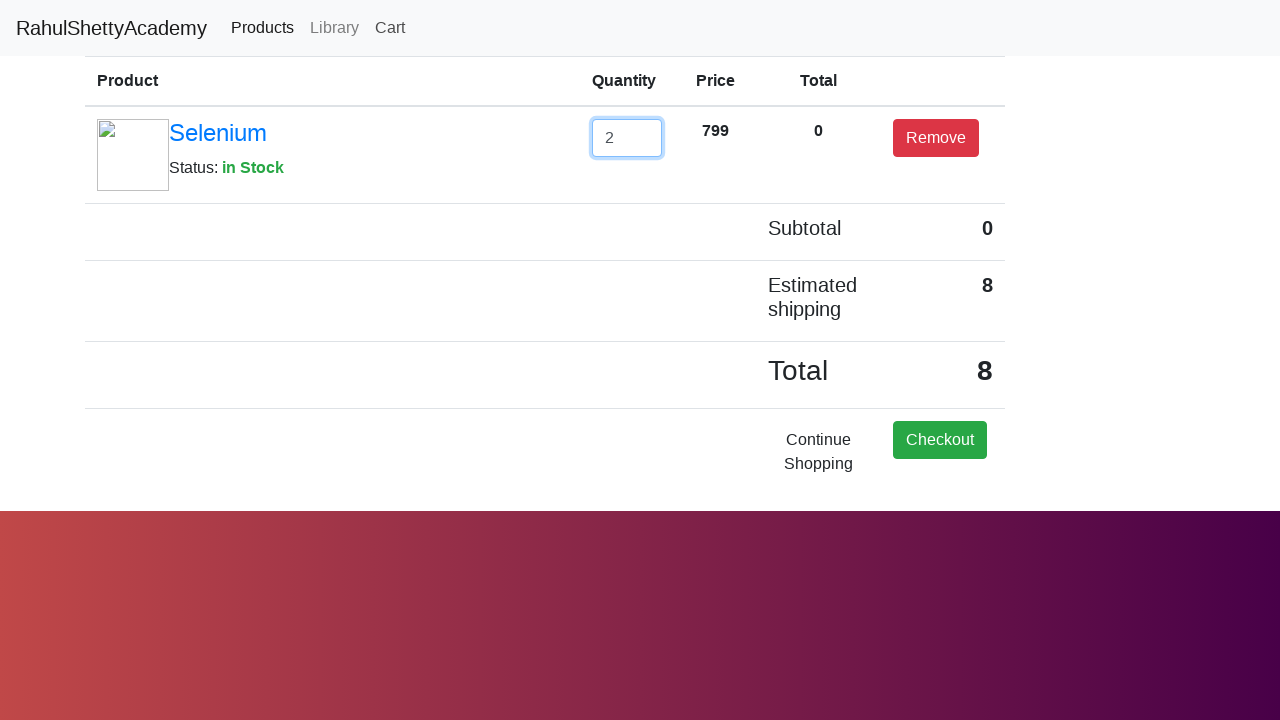